Tests that the PWA icons (192x192 and 512x512 PNG files) are accessible via HTTP requests.

Starting URL: https://xyuan.chat

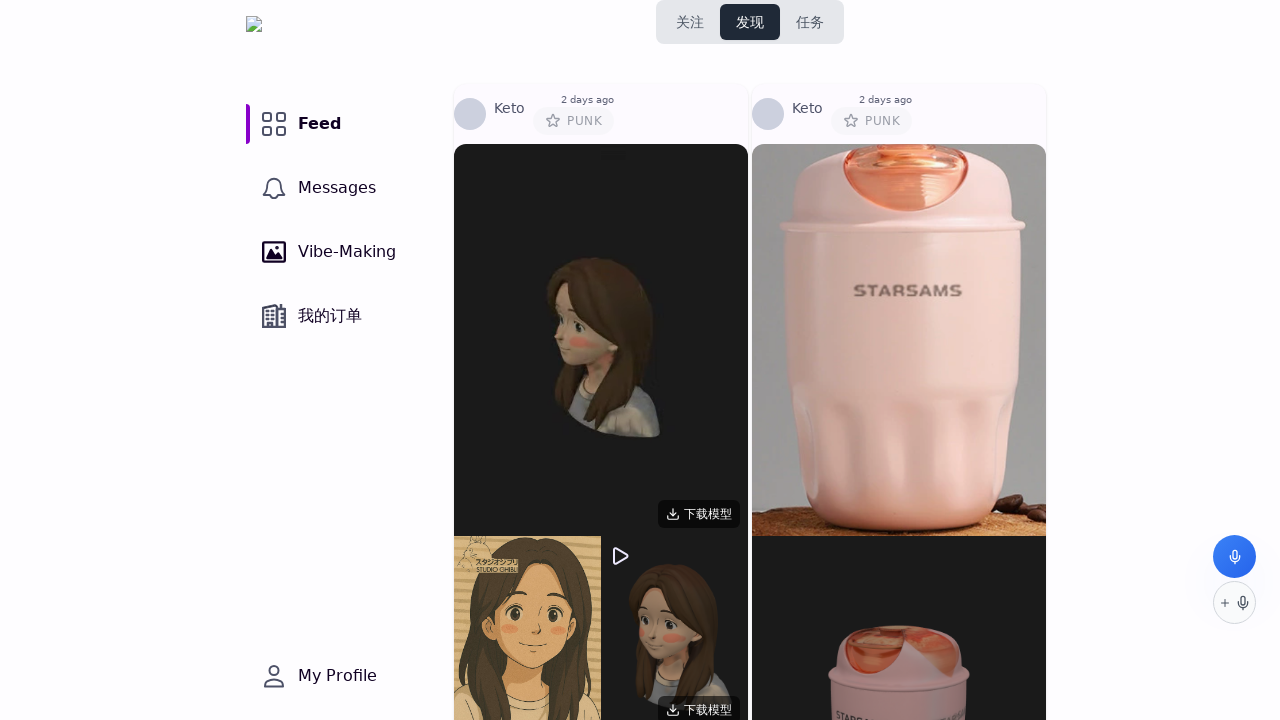

Requested 192x192 PWA icon from https://xyuan.chat/icons/icon-192x192.png
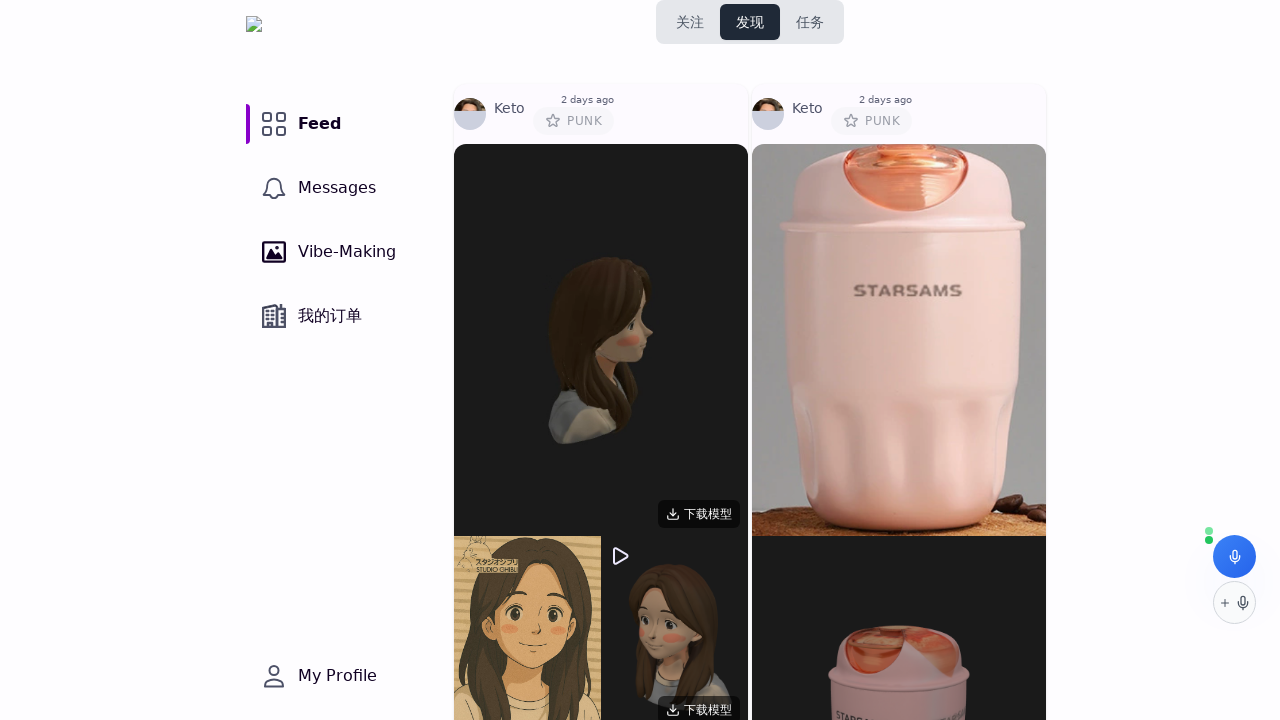

Requested 512x512 PWA icon from https://xyuan.chat/icons/icon-512x512.png
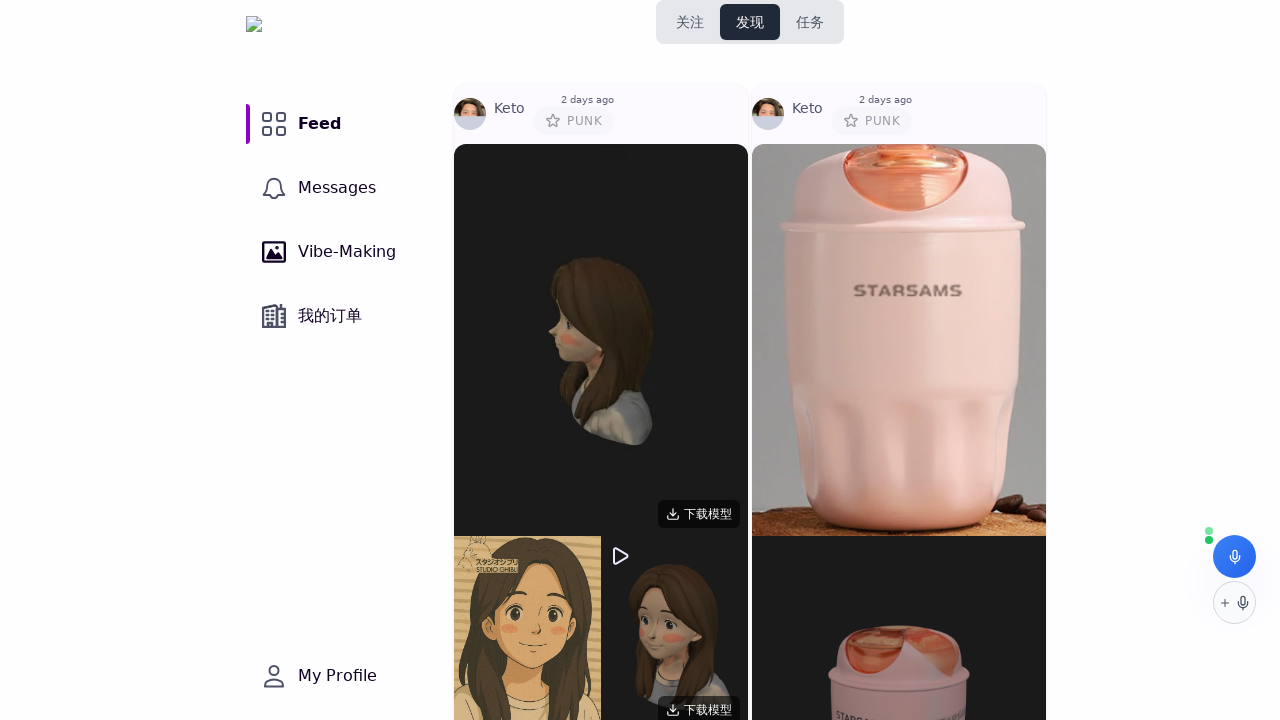

Verified both PWA icons returned HTTP 200 status
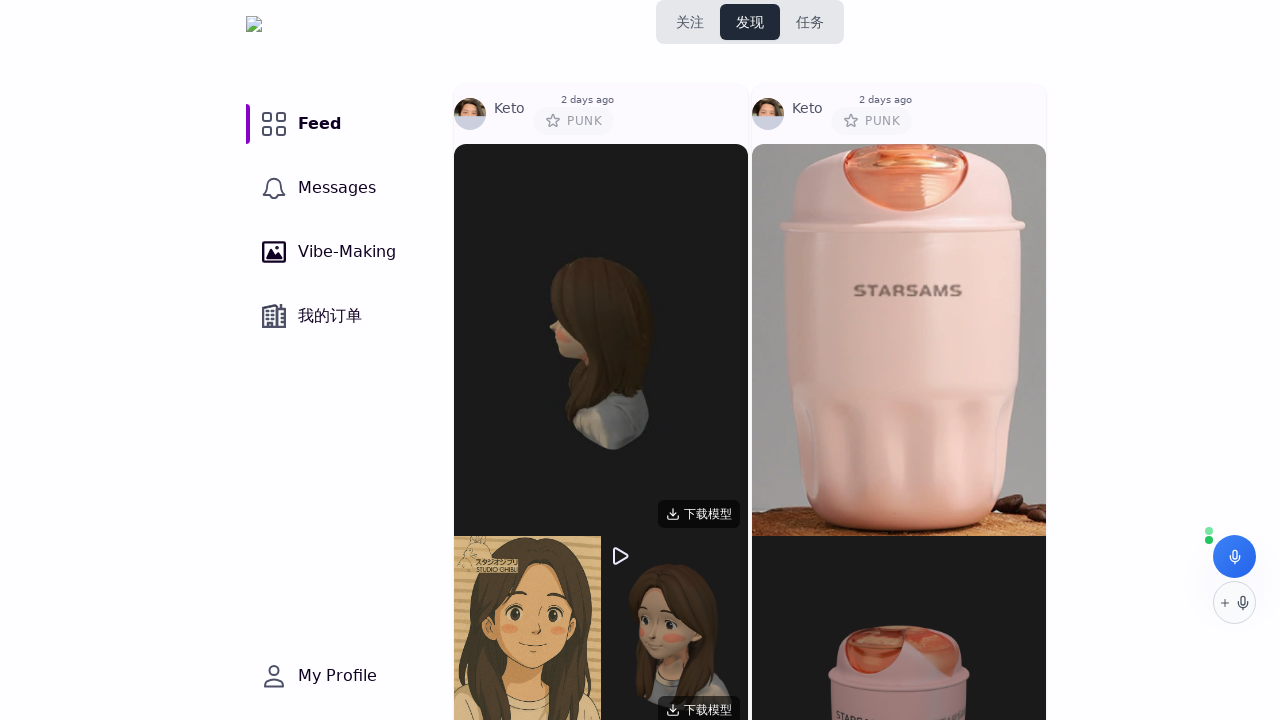

Asserted 192x192 icon response is OK
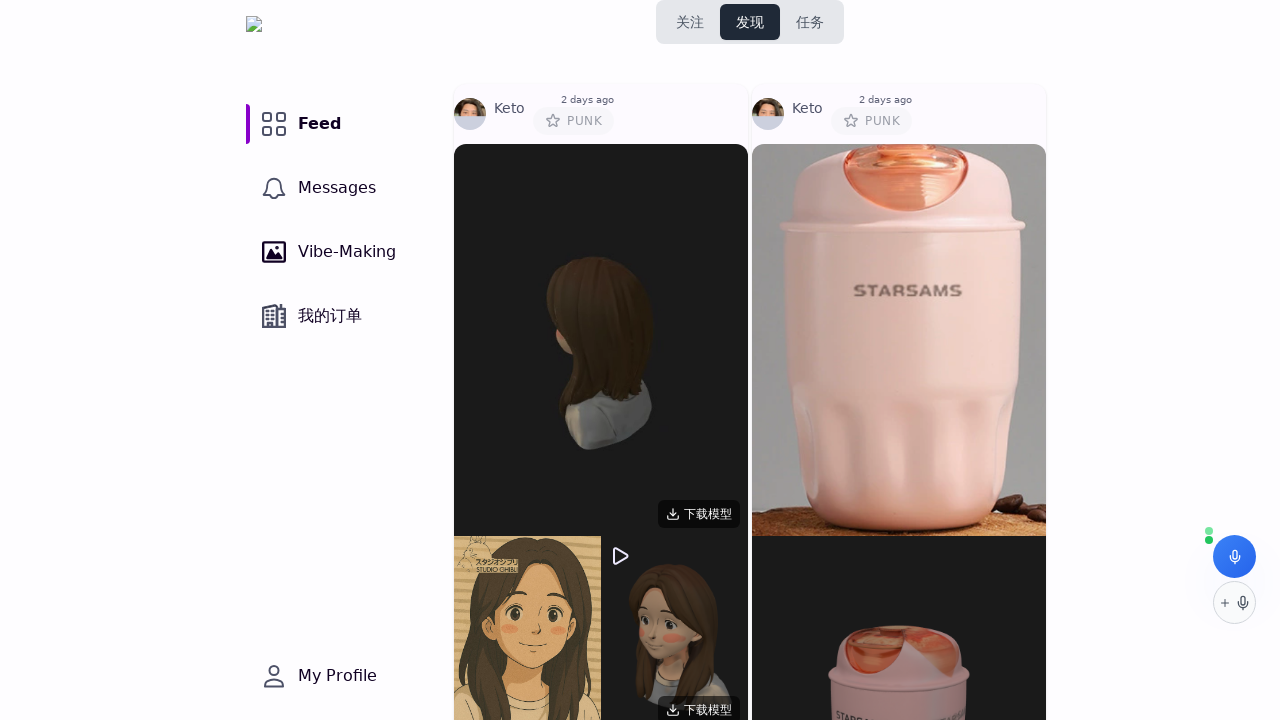

Asserted 512x512 icon response is OK
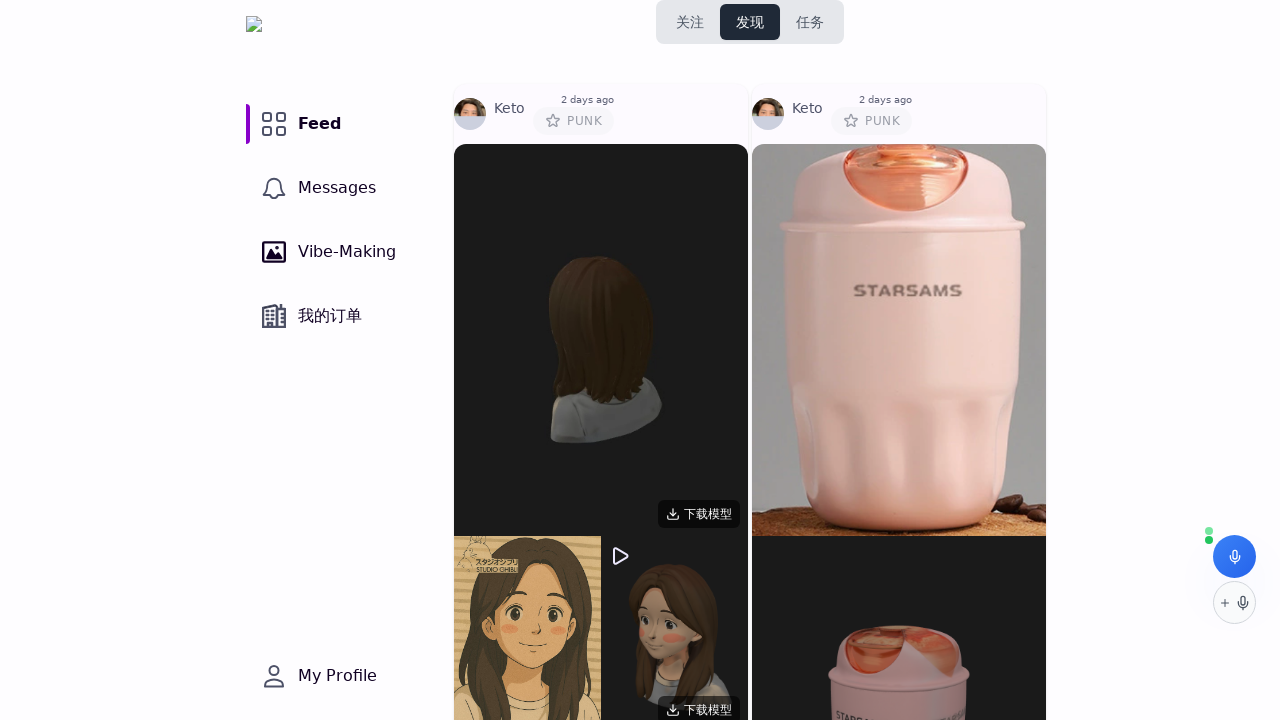

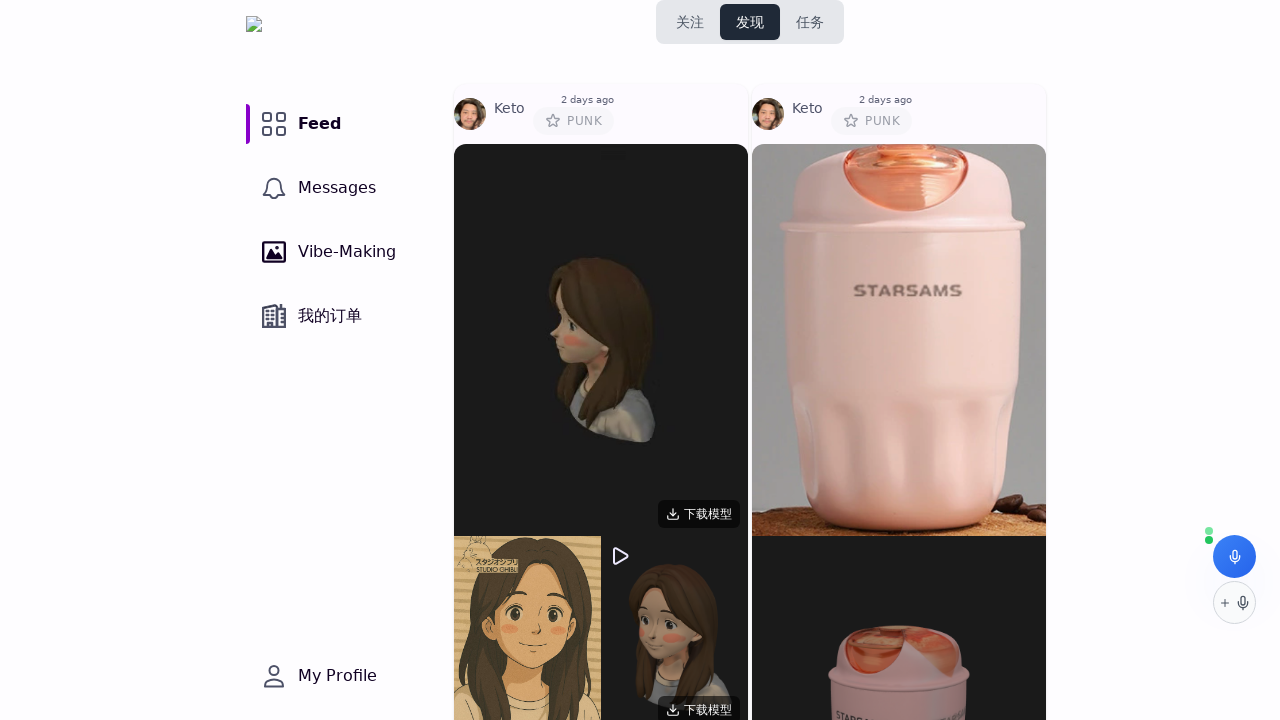